Tests the add to cart functionality on demoblaze.com by selecting a product from the catalog, viewing its details, and clicking the add to cart button.

Starting URL: https://www.demoblaze.com/

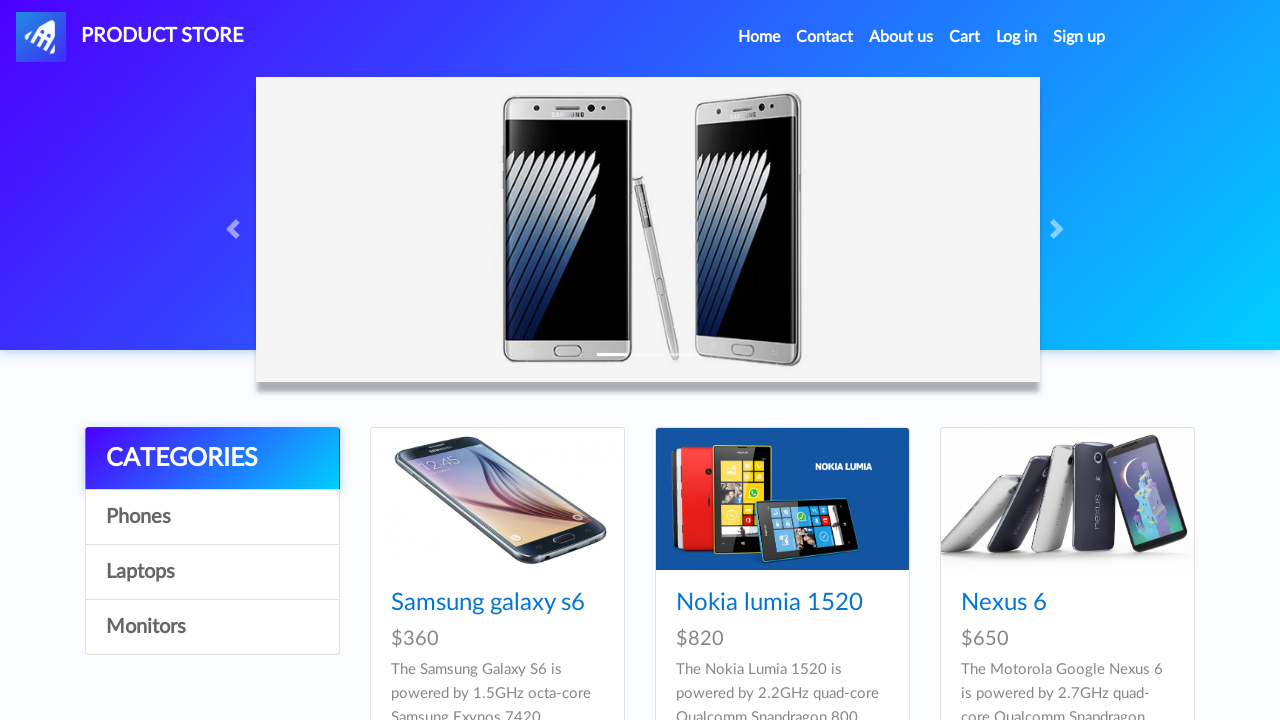

Products loaded on homepage
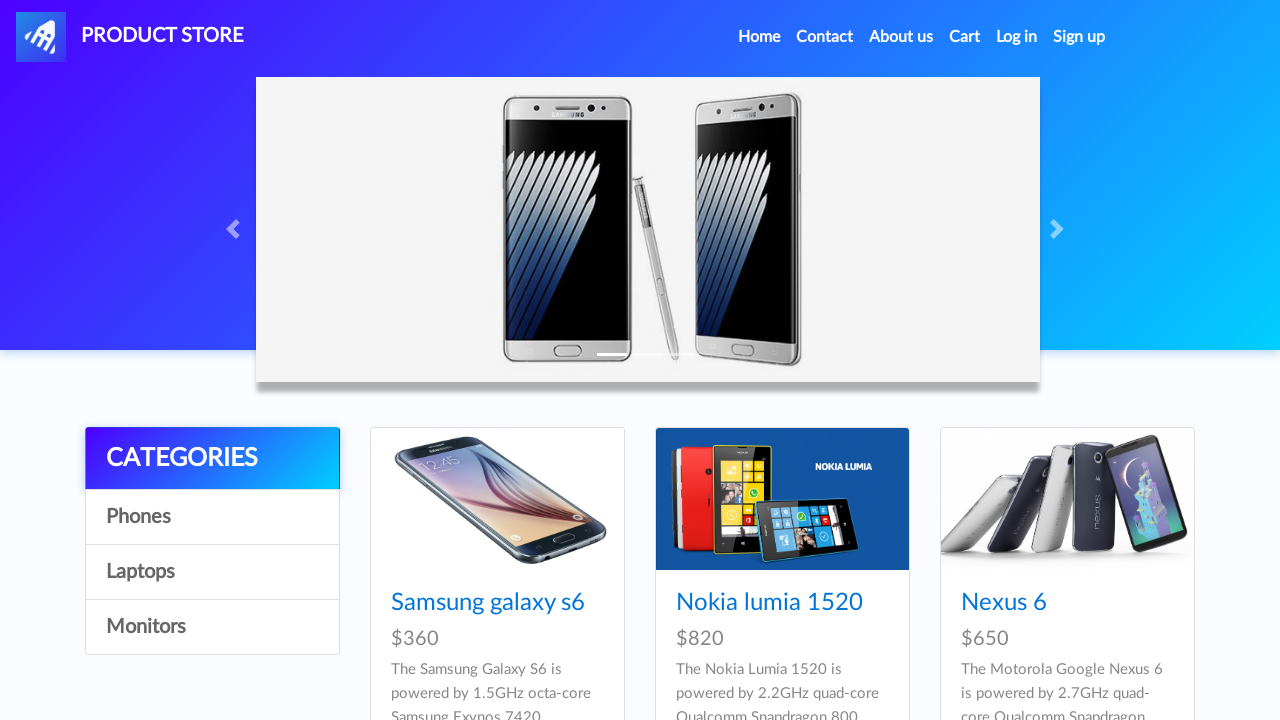

Clicked on Samsung galaxy s6 product at (488, 603) on a:has-text('Samsung galaxy s6')
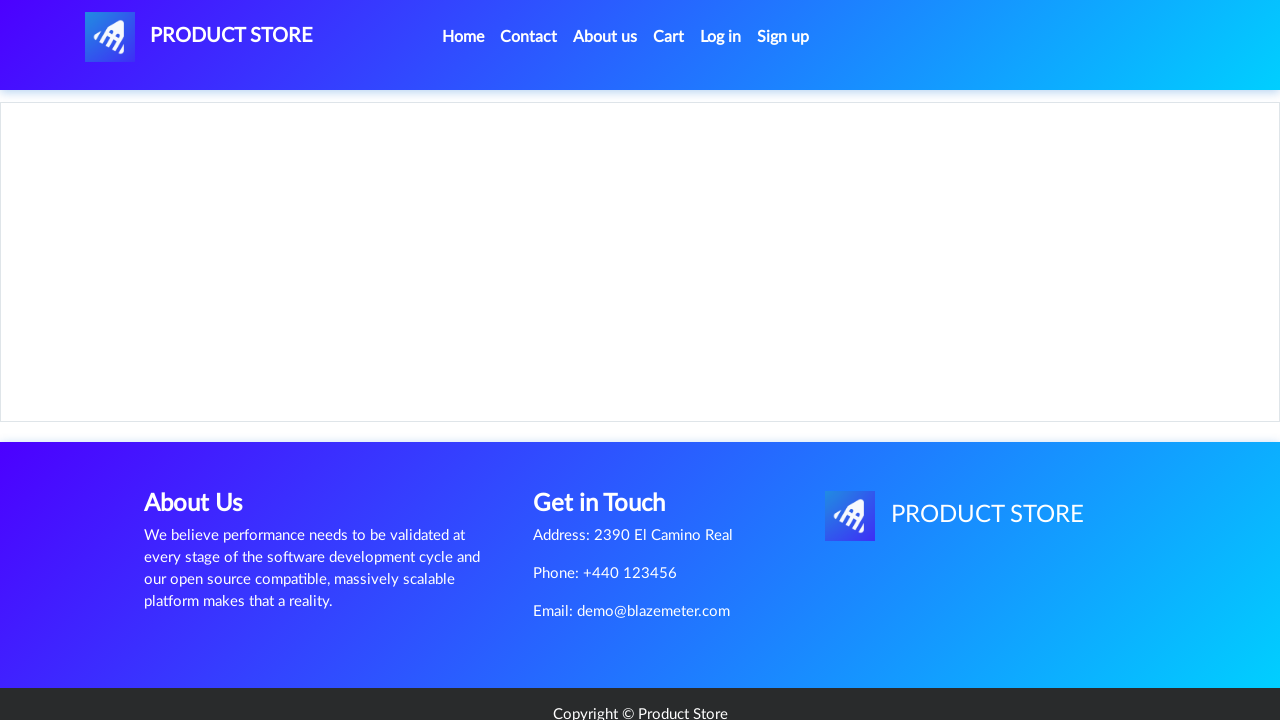

Product detail page loaded with Add to cart button visible
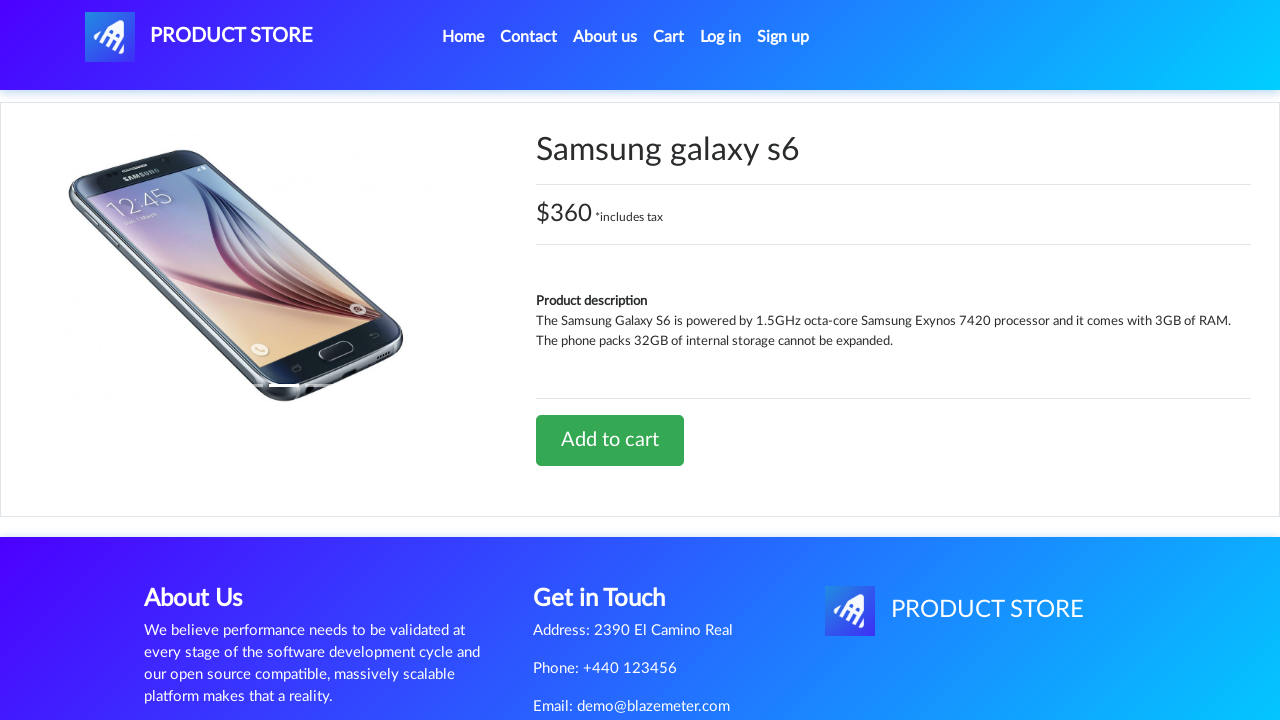

Set up dialog handler to accept product added alert
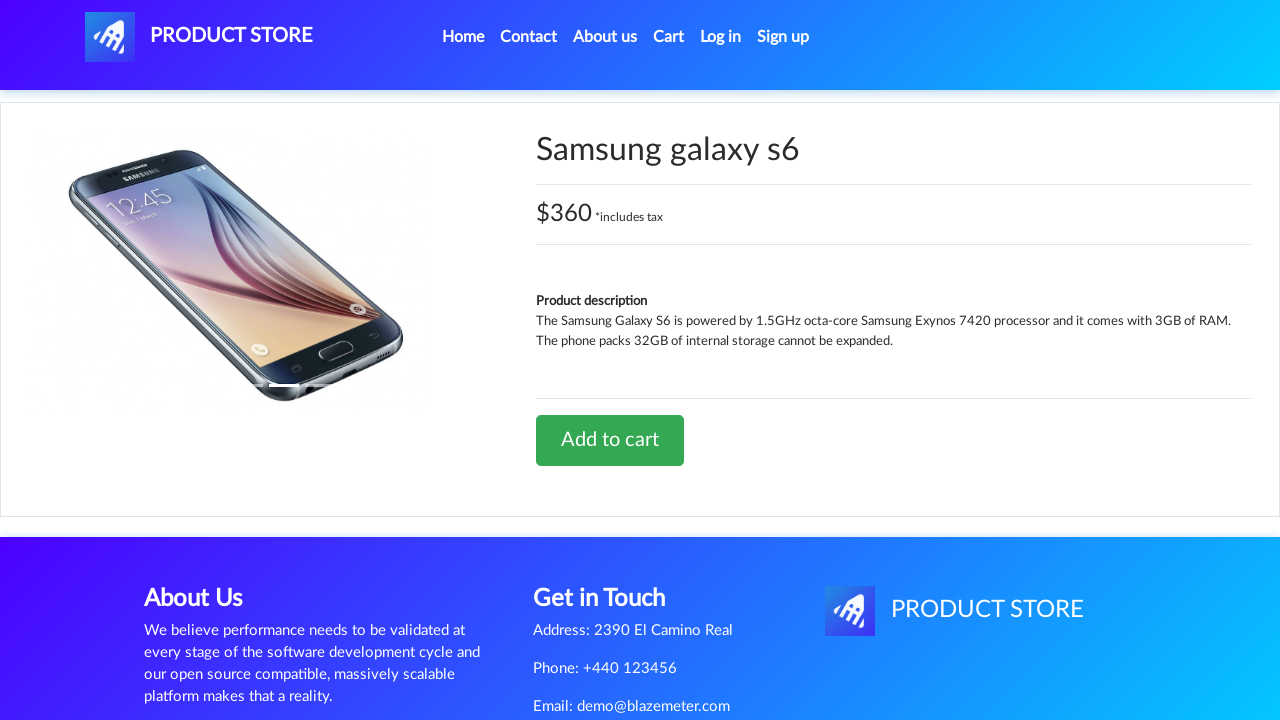

Clicked Add to cart button at (610, 440) on .btn-lg
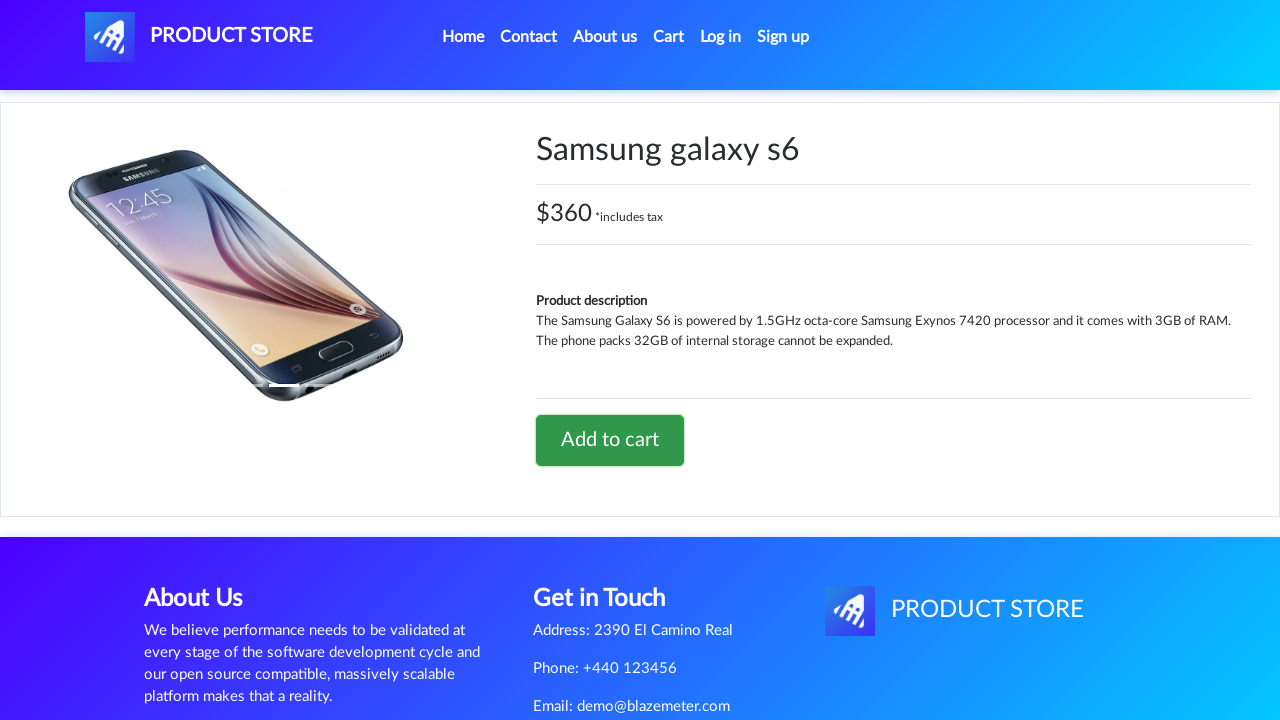

Clicked on cart icon to view cart at (669, 37) on #cartur
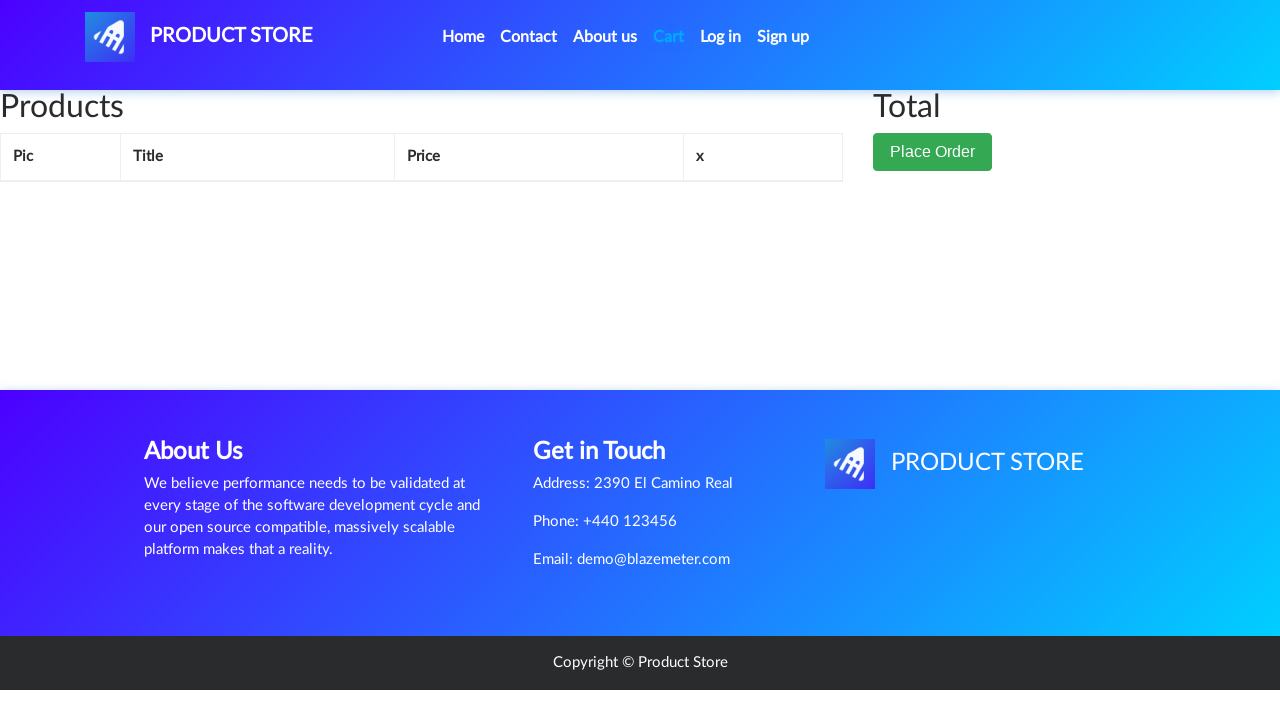

Cart page loaded and item verified as added to cart
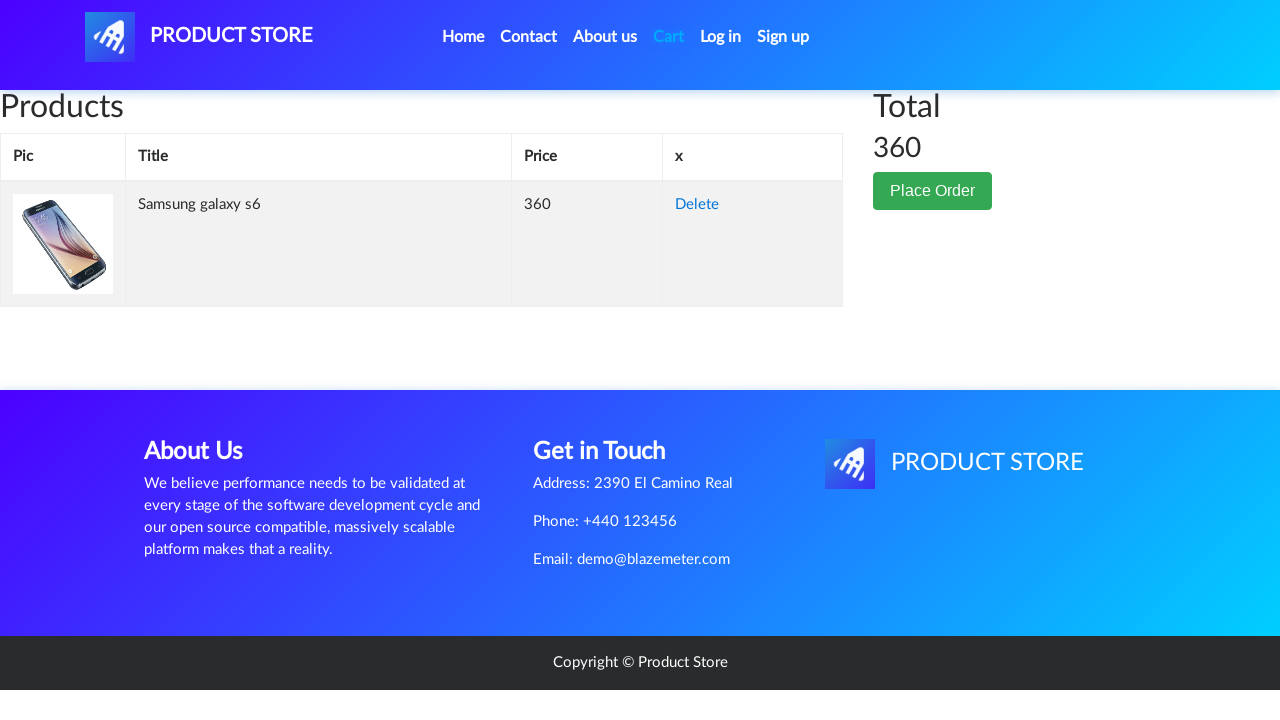

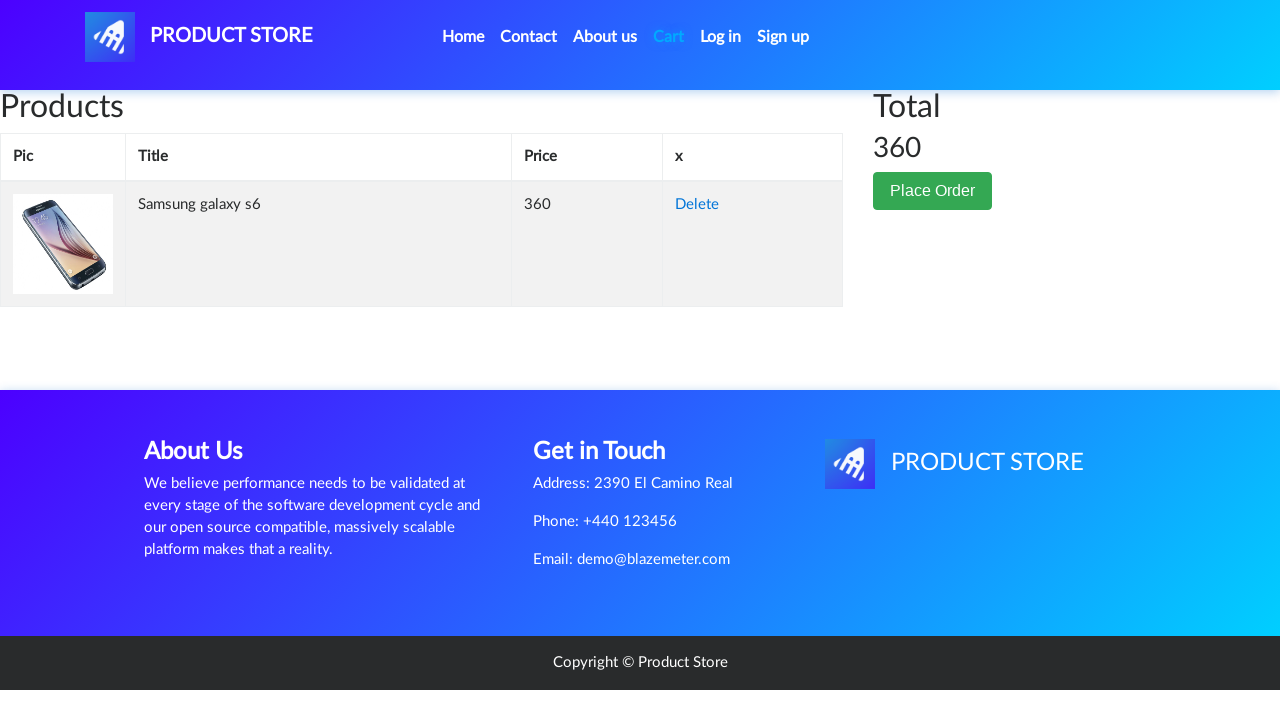